Tests that clicking the copy link on a header copies the correct URL to clipboard

Starting URL: https://idvorkin.github.io/manager-book

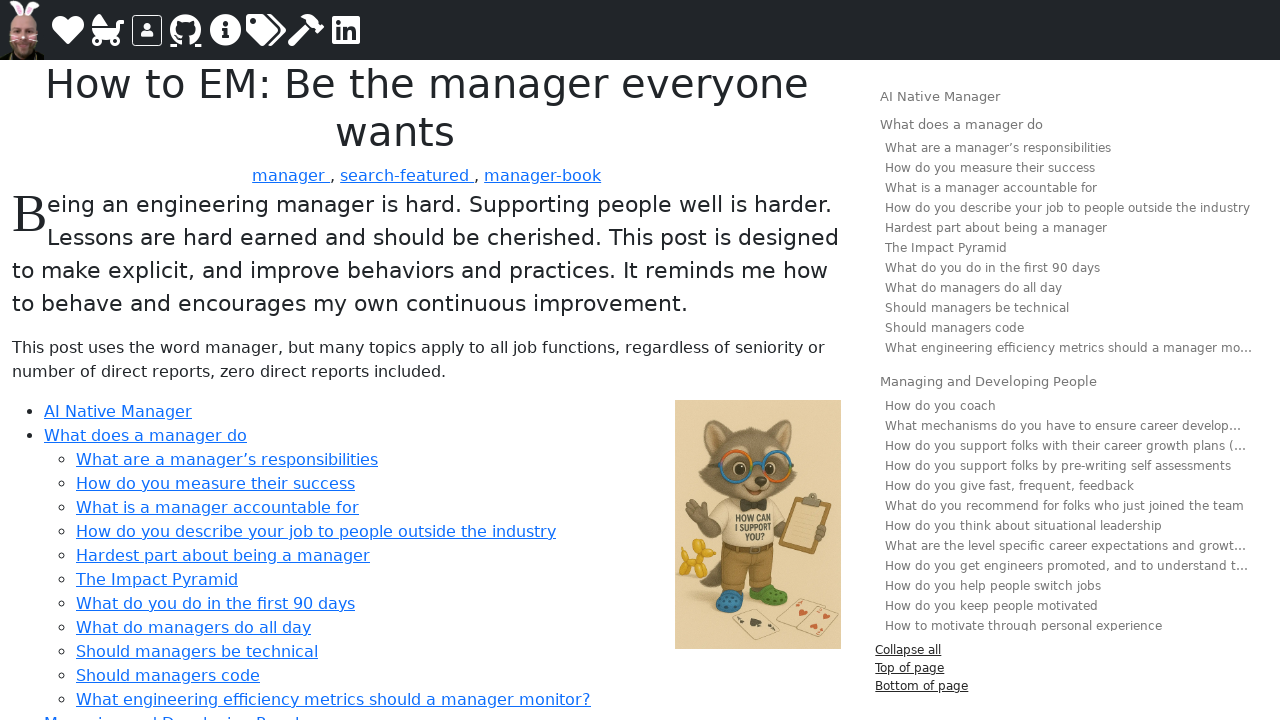

Waited for page to fully load (networkidle)
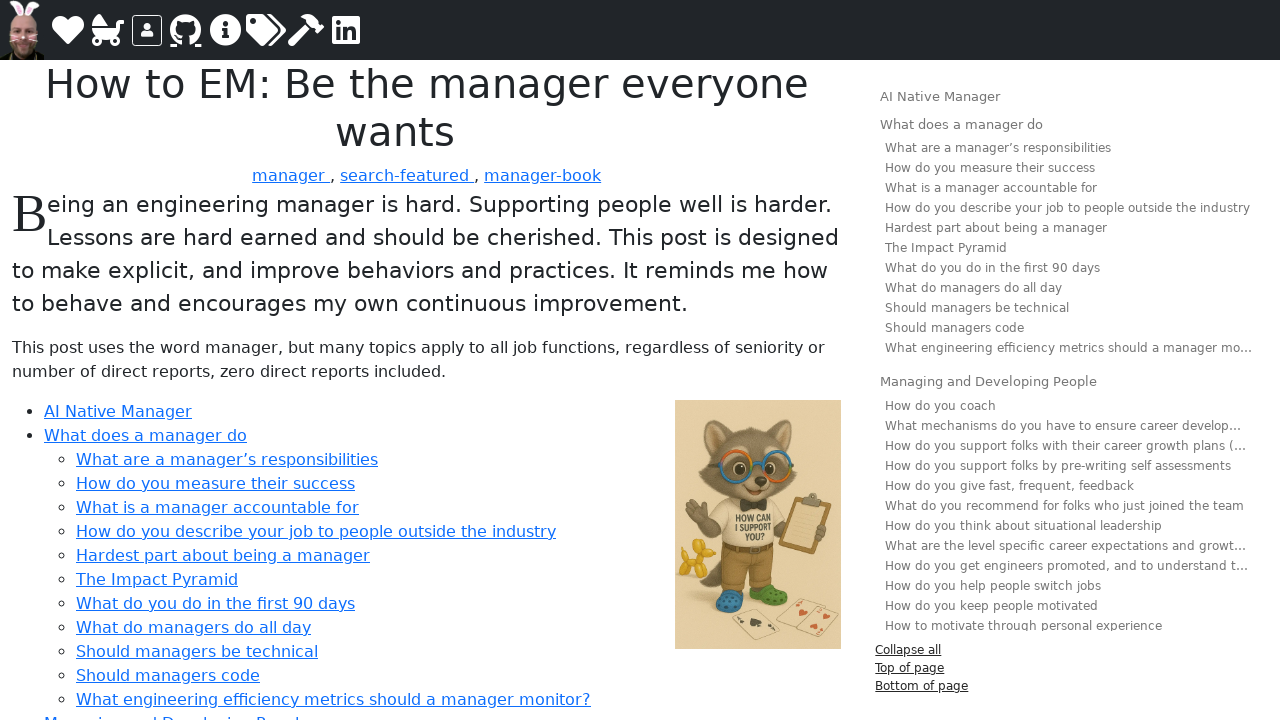

Granted clipboard read and write permissions
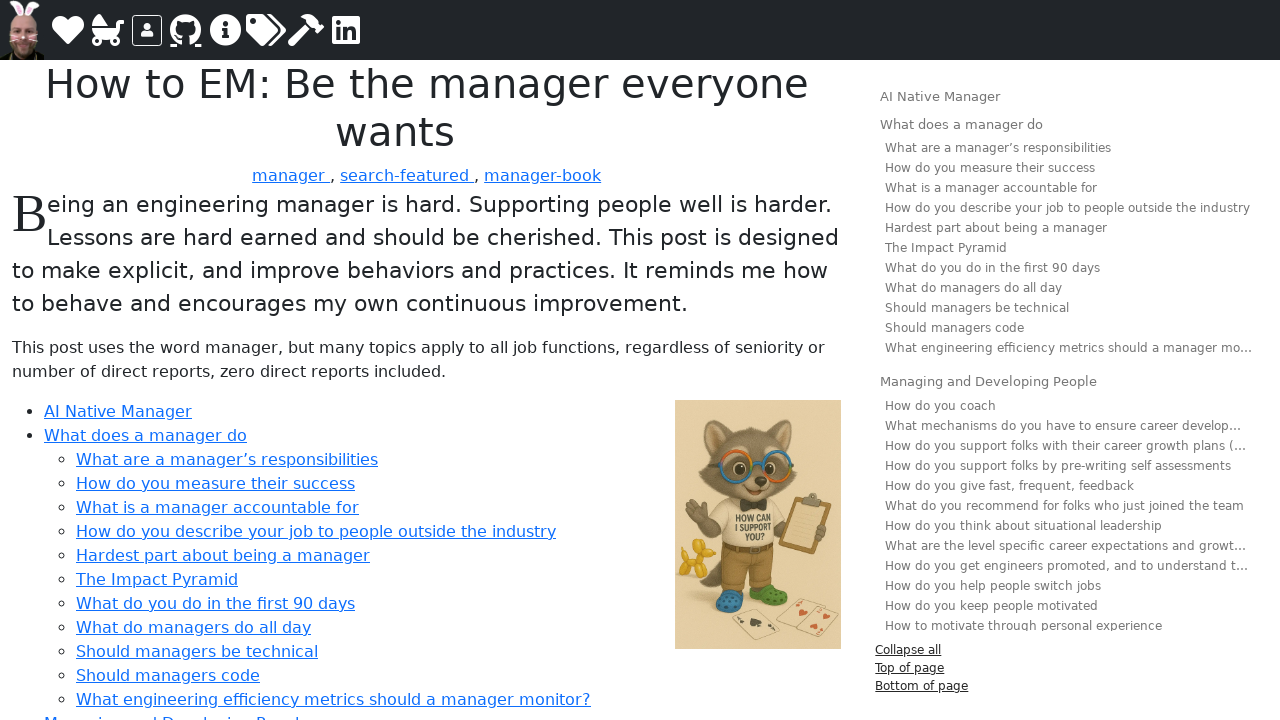

Located first header element with copy link
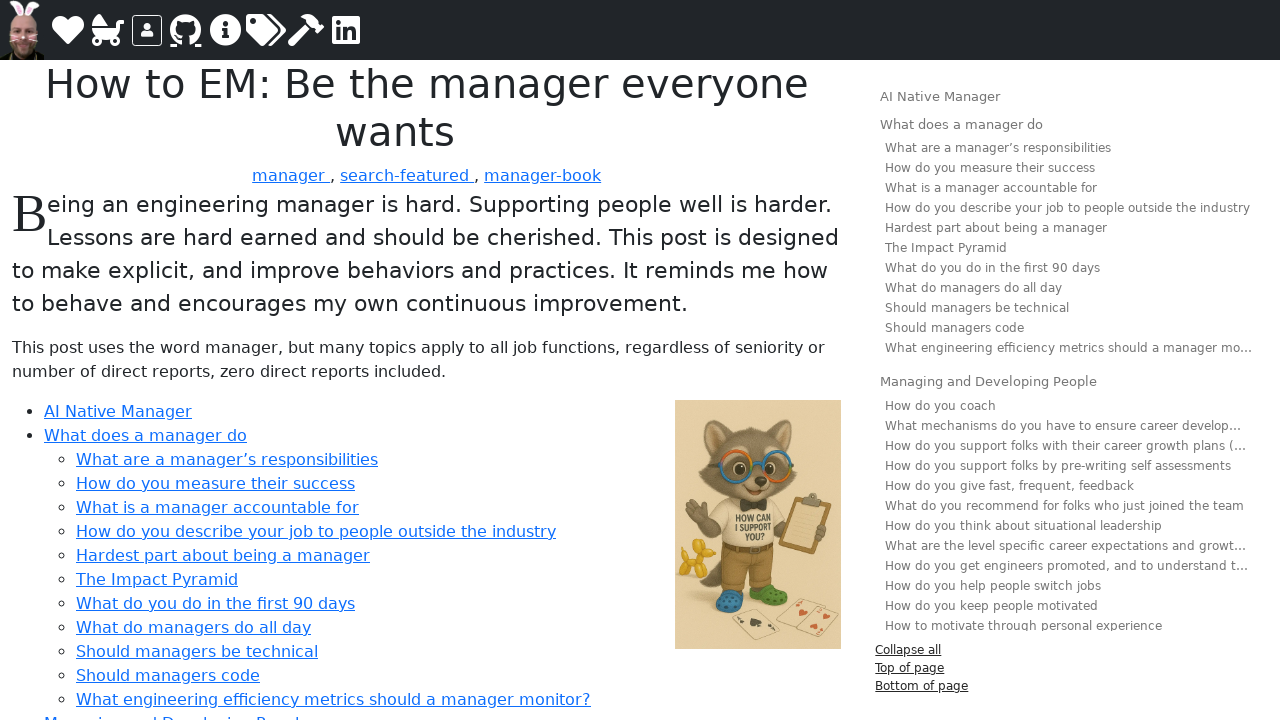

Hovered over header to make copy link visible at (427, 108) on h1, h2, h3, h4, h5, h6 >> internal:has=".header-copy-link" >> nth=0
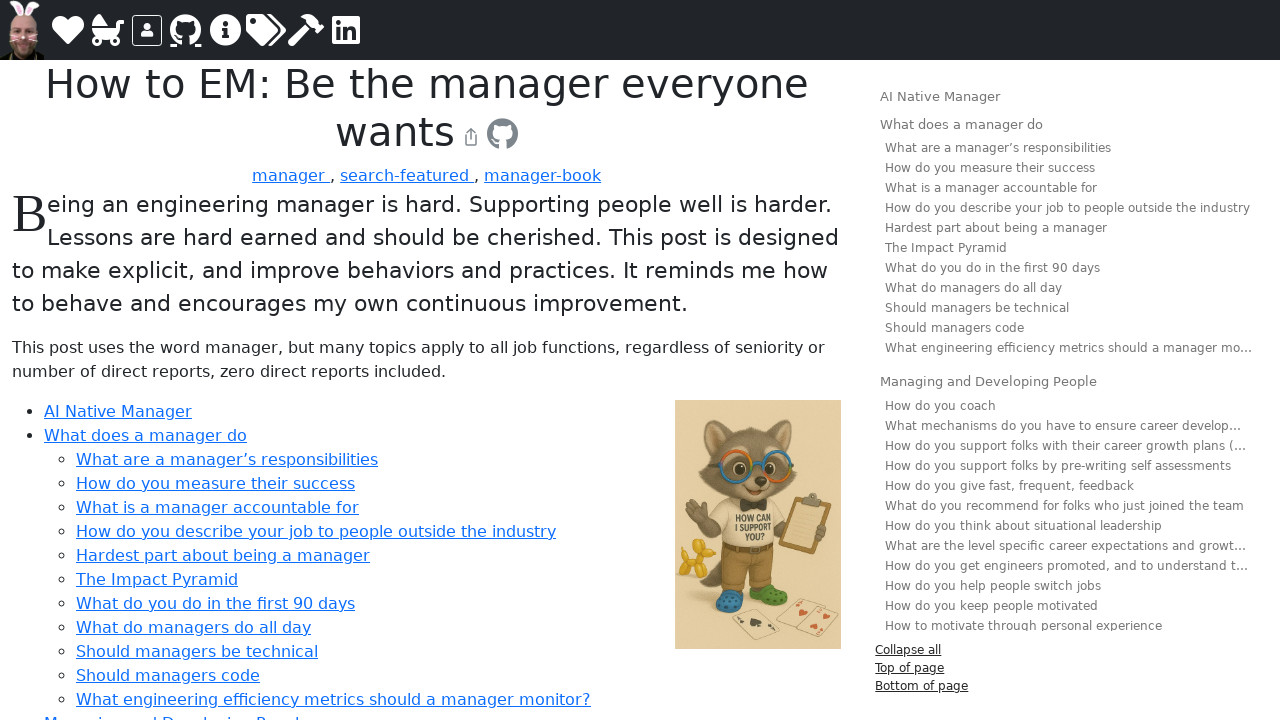

Located the copy link element within the header
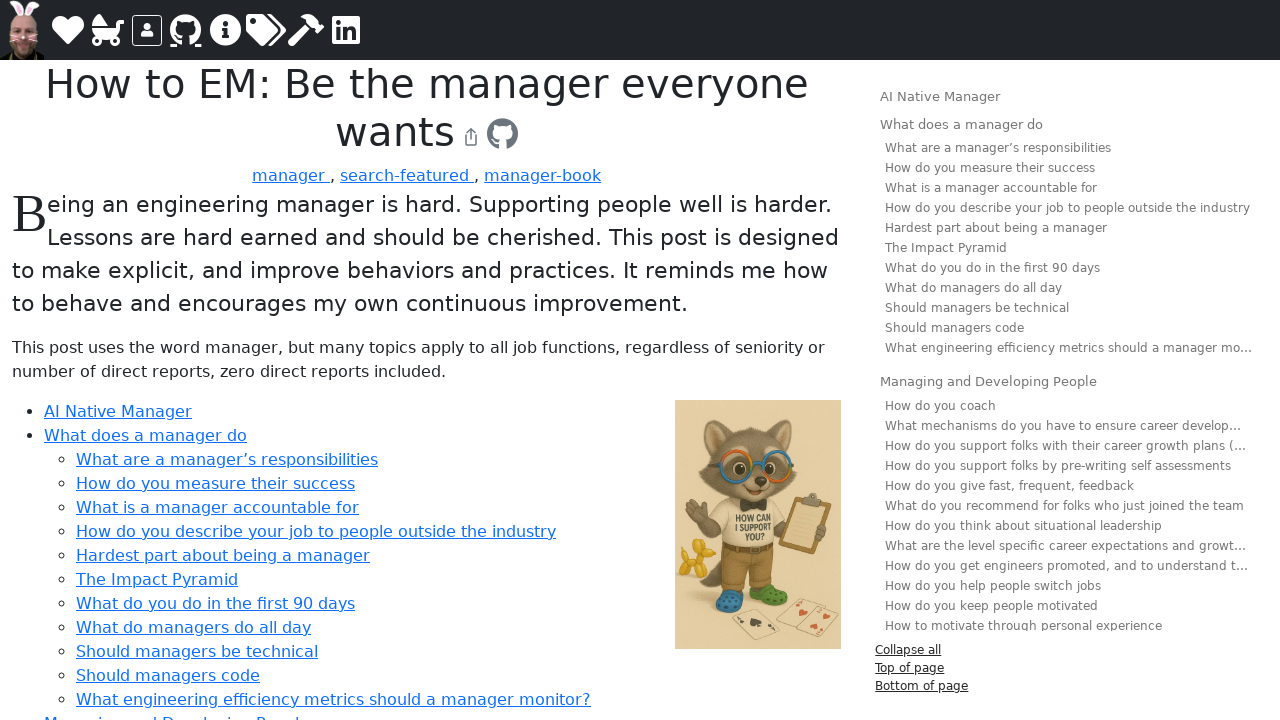

Clicked the copy link button at (471, 137) on h1, h2, h3, h4, h5, h6 >> internal:has=".header-copy-link" >> nth=0 >> .header-c
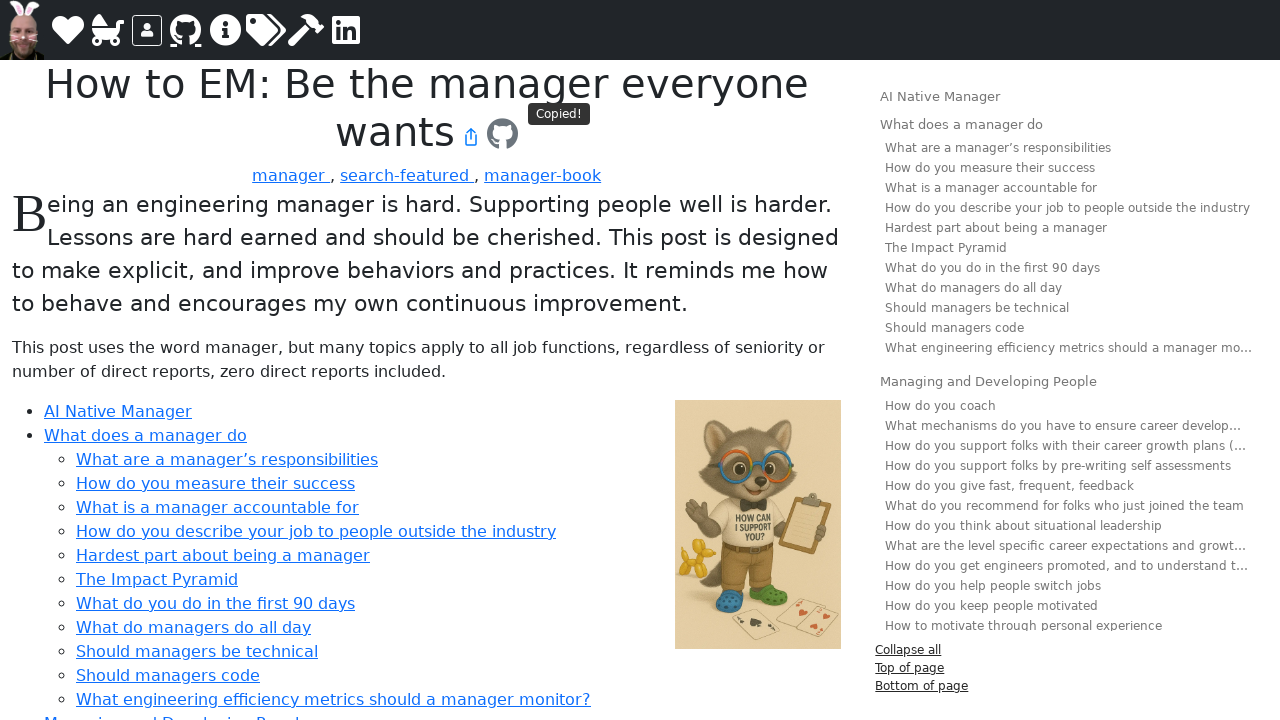

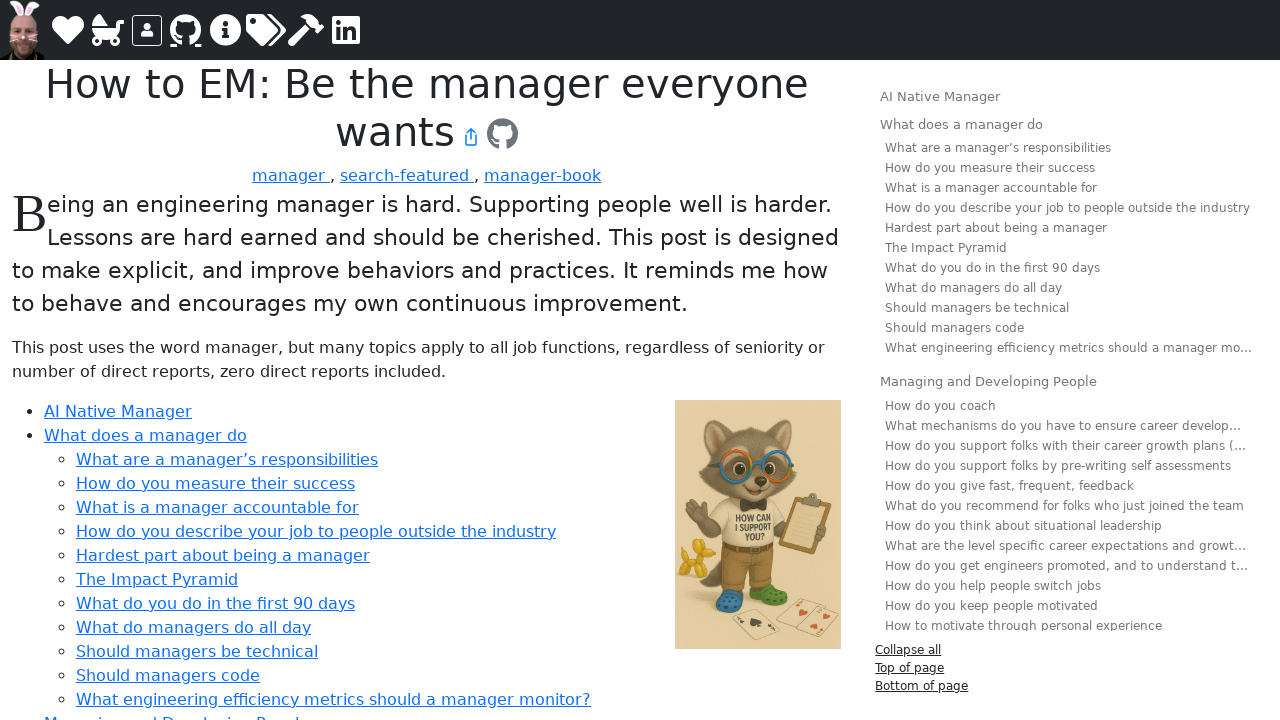